Navigates to MakeMyTrip travel booking website and verifies the page loads successfully

Starting URL: https://www.makemytrip.com/

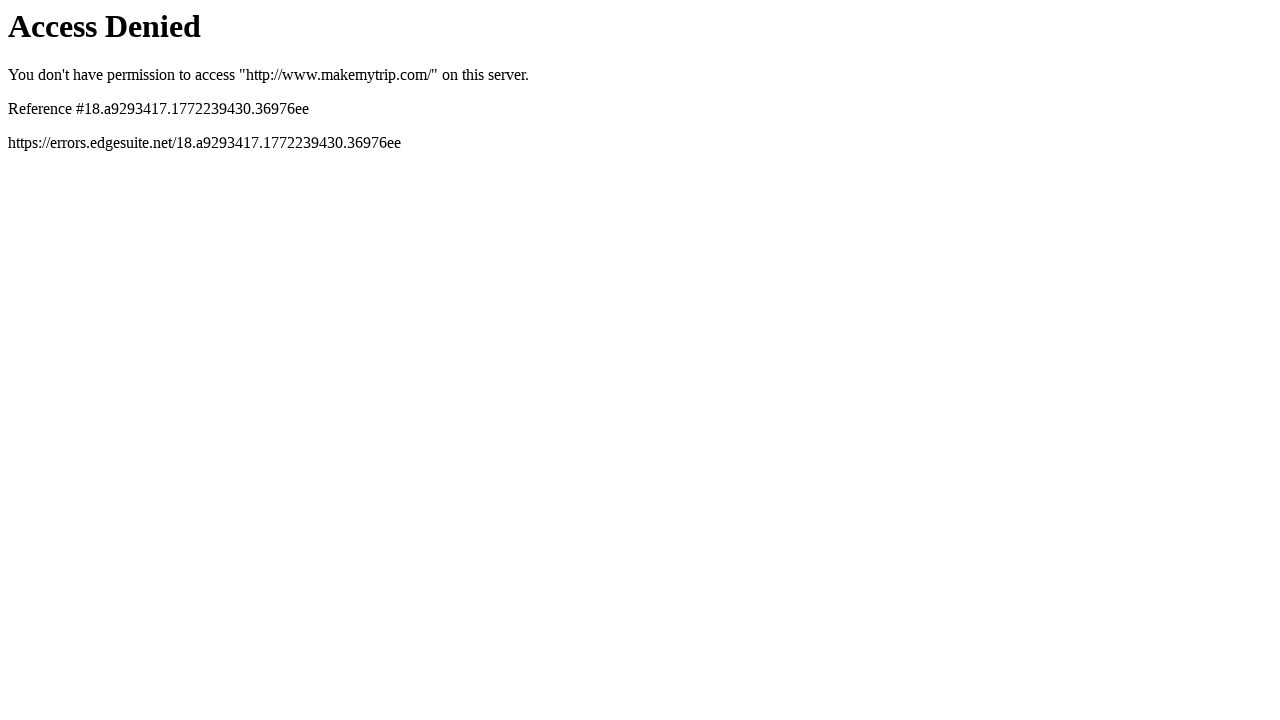

Navigated to MakeMyTrip website
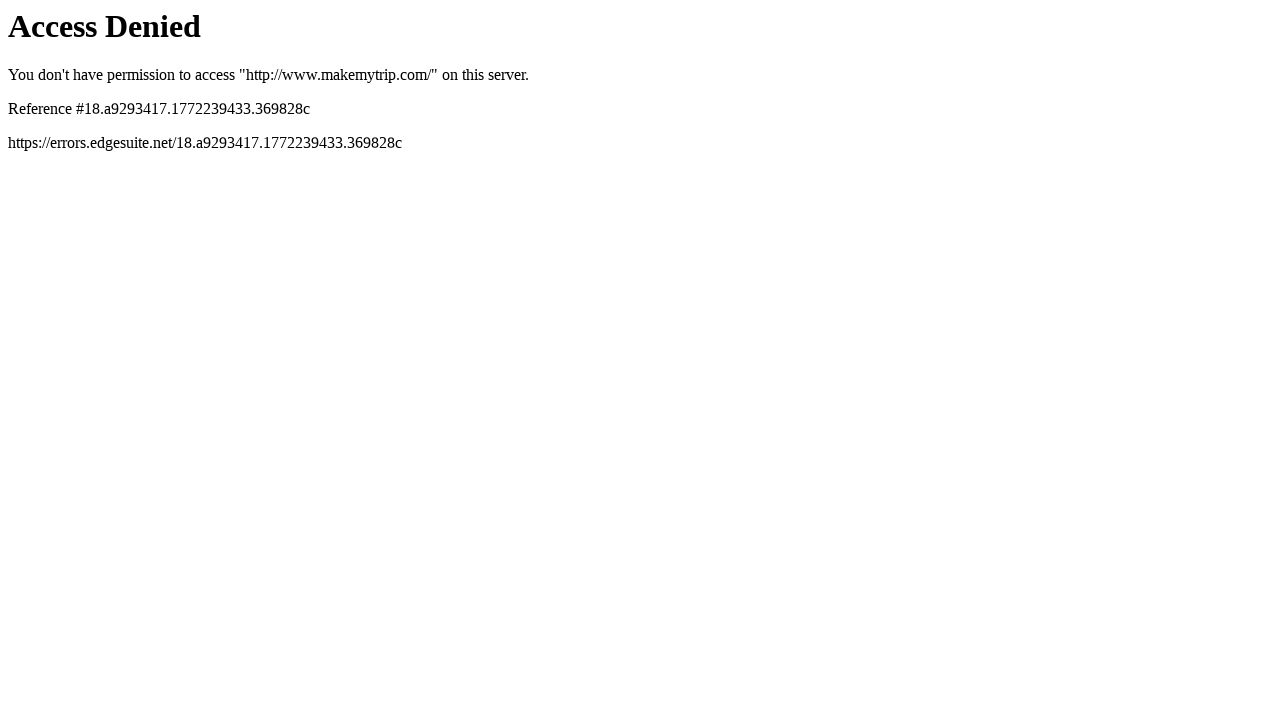

Page DOM content loaded successfully
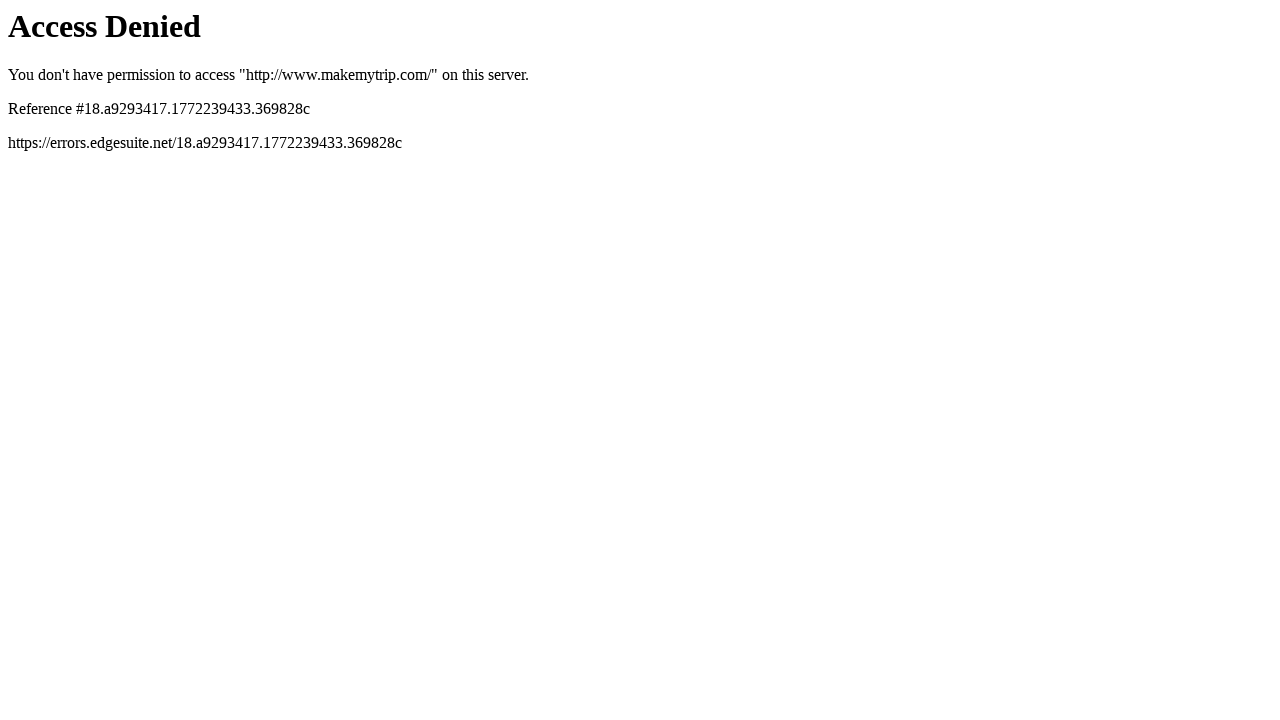

Verified page URL is correct
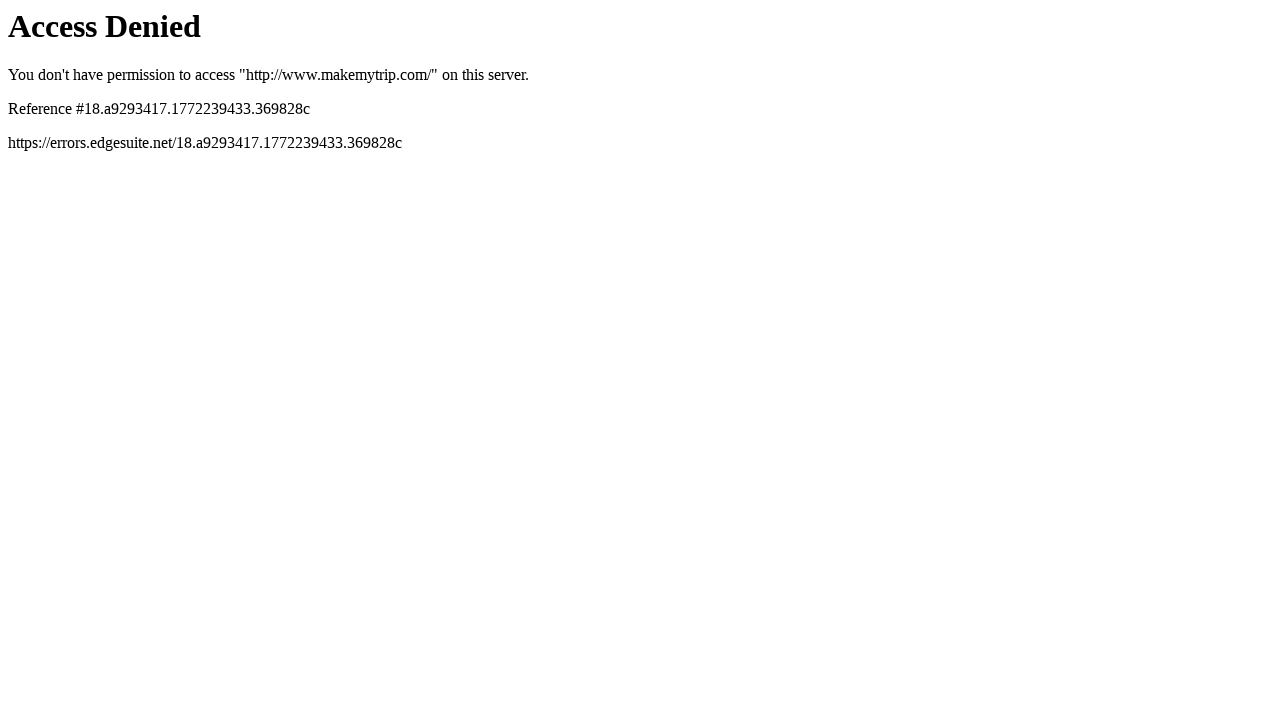

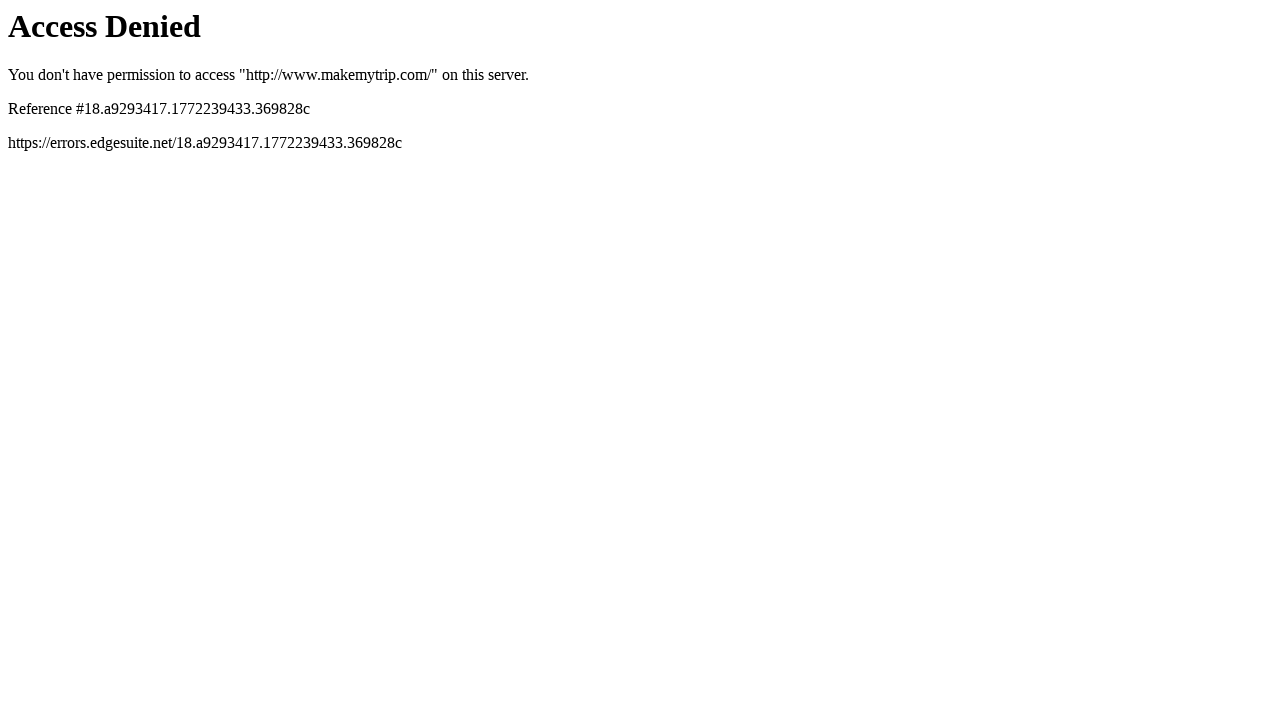